Tests registration form 1 by filling all form fields and submitting the form

Starting URL: http://suninjuly.github.io/registration1.html

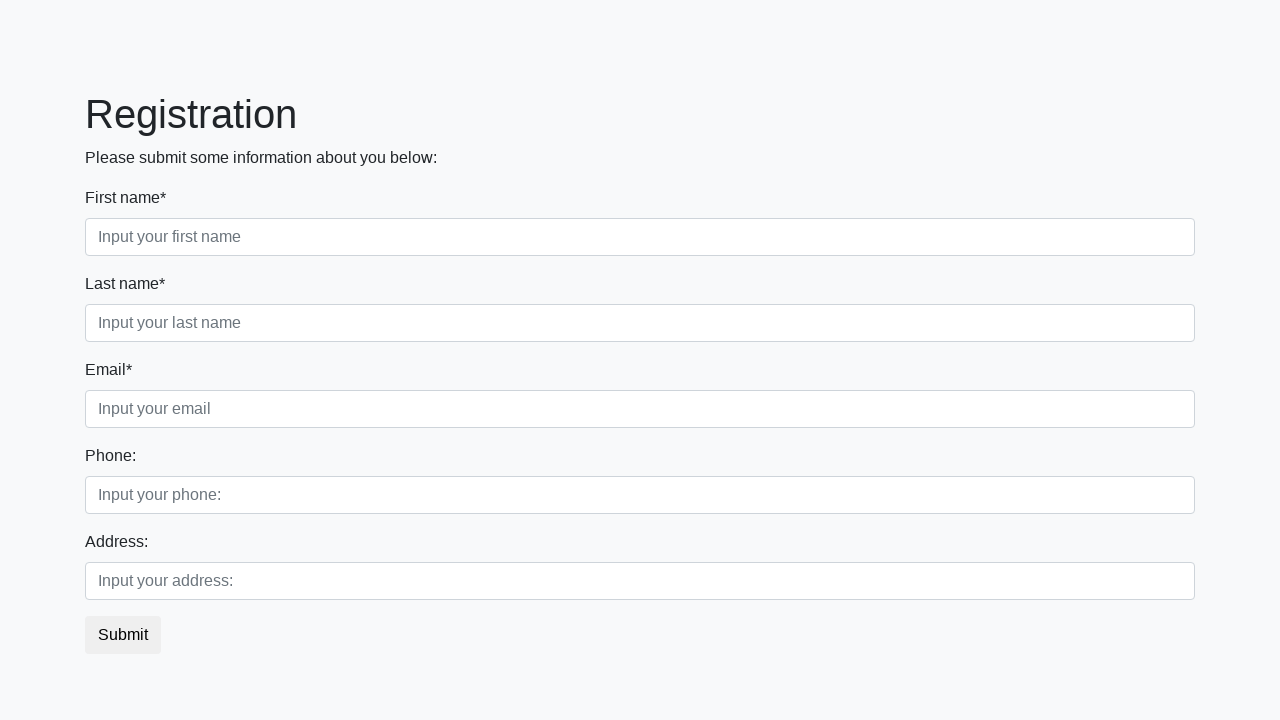

Located all form control input fields
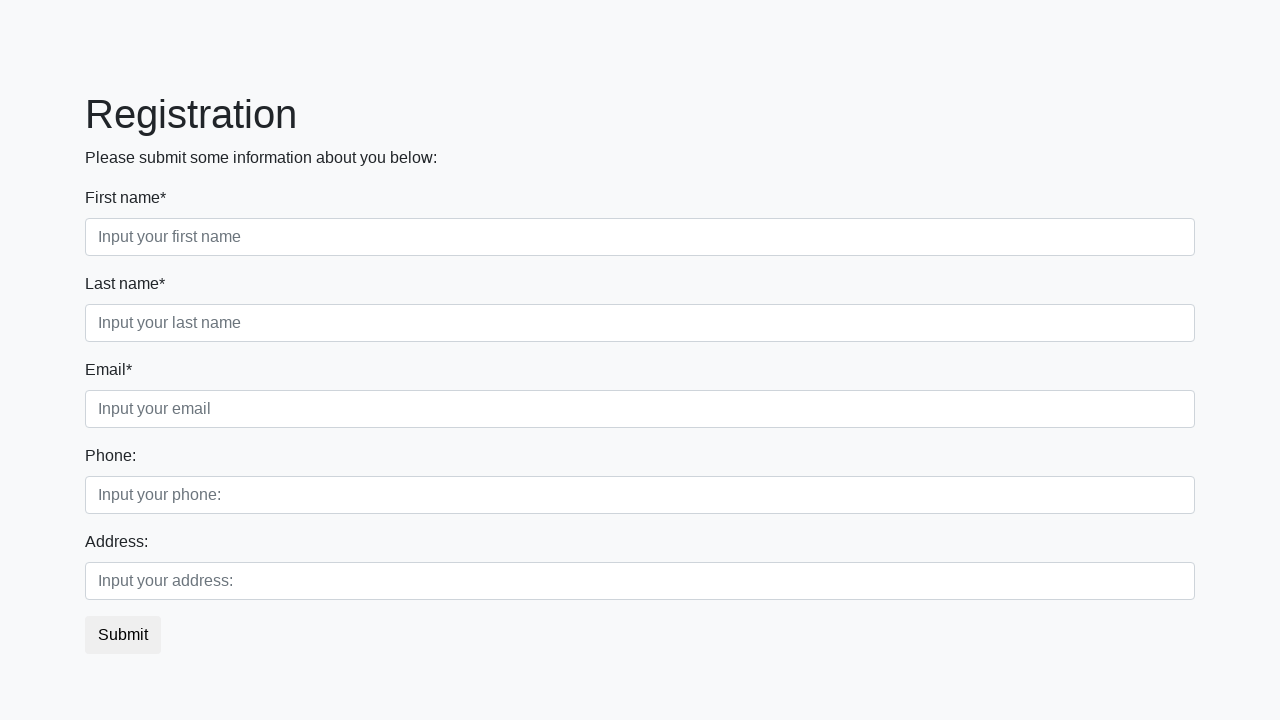

Filled form field 1 with 'agne' on .form-control >> nth=0
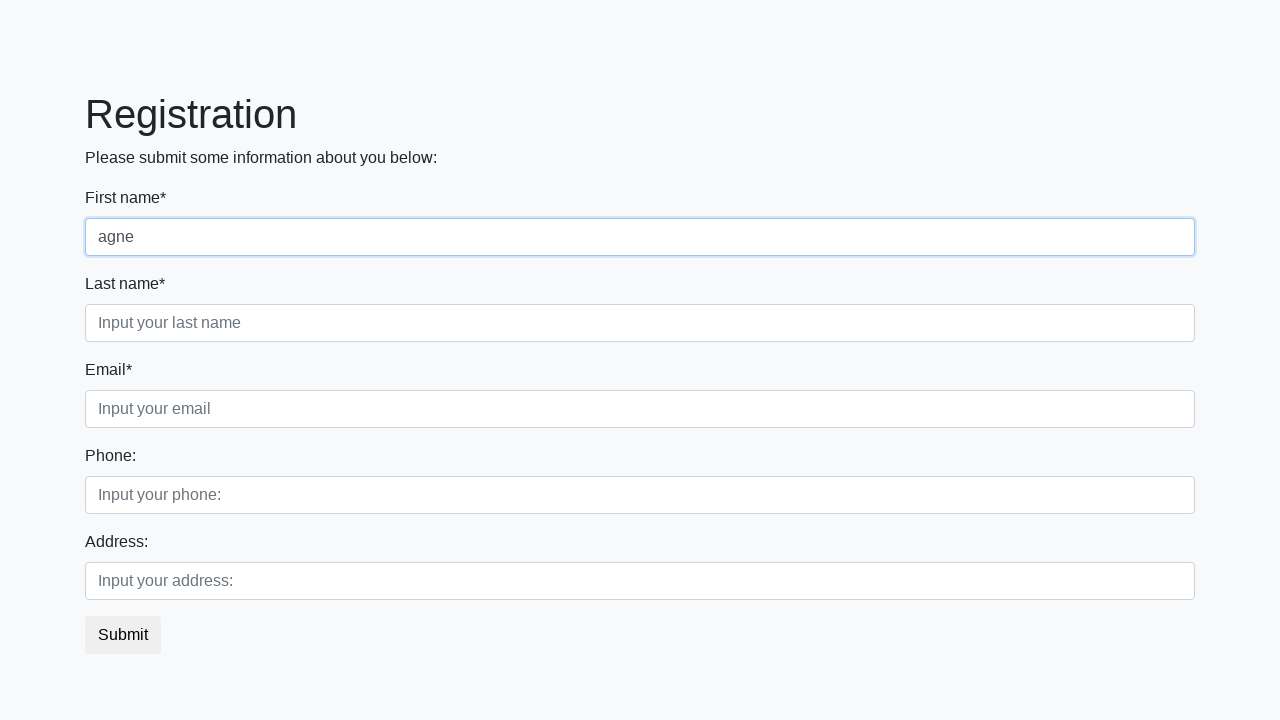

Filled form field 2 with 'burokaite' on .form-control >> nth=1
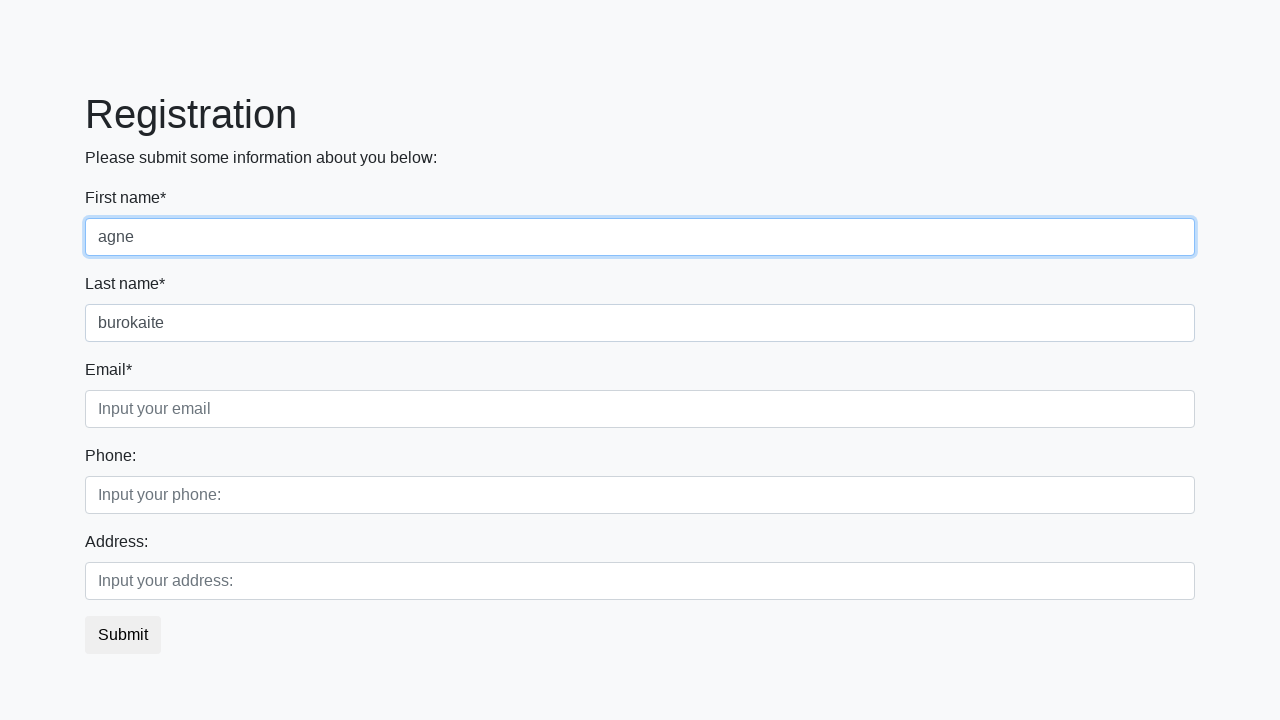

Filled form field 3 with 'aggie@mail.com' on .form-control >> nth=2
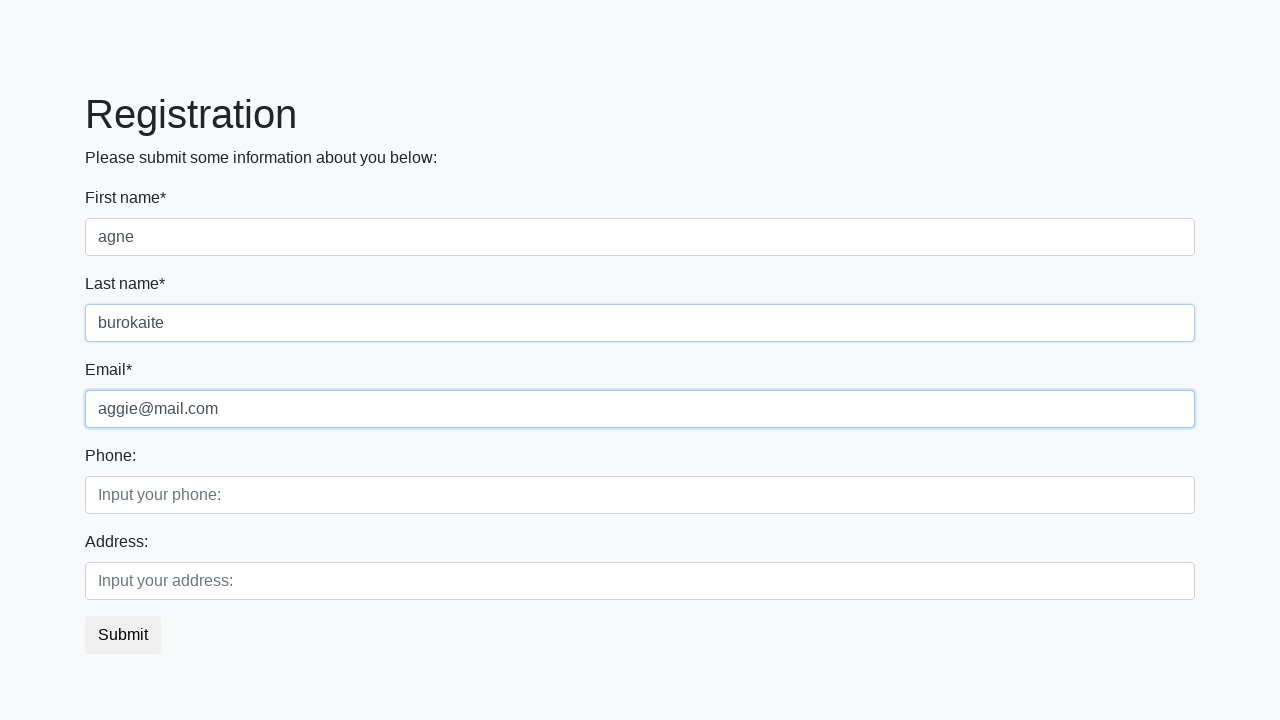

Filled form field 4 with '86977887' on .form-control >> nth=3
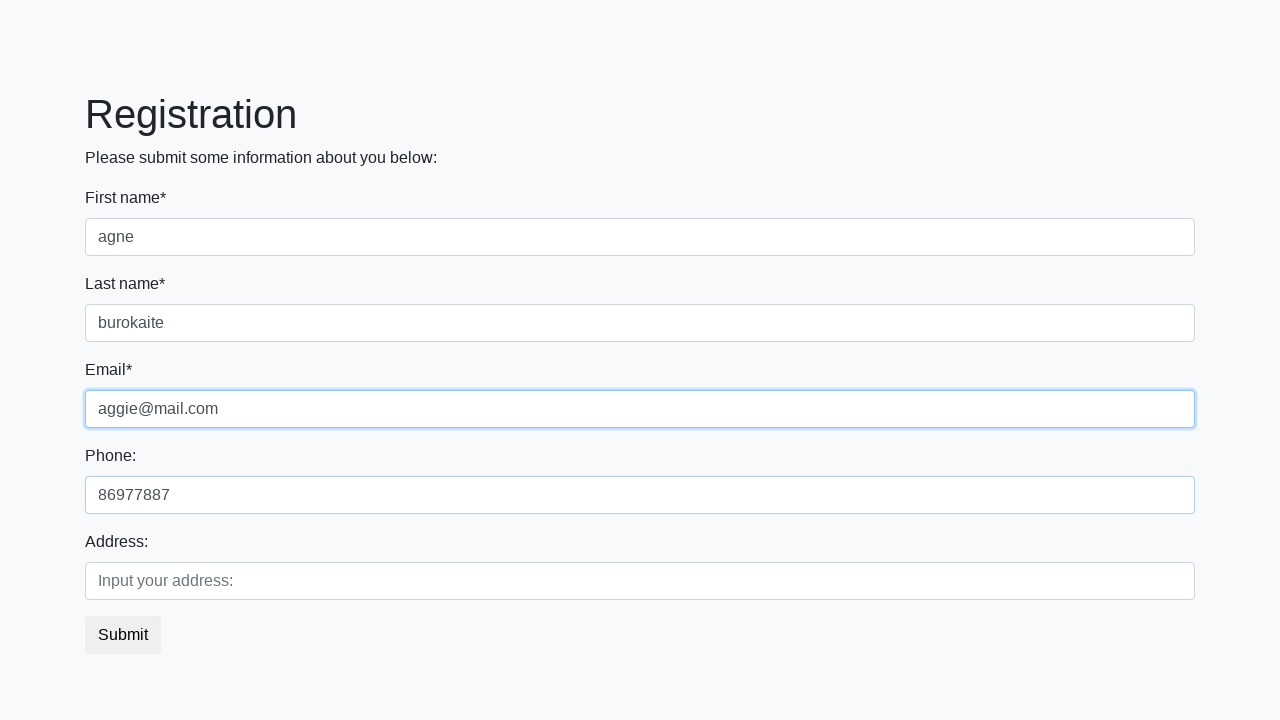

Filled form field 5 with 'gatve' on .form-control >> nth=4
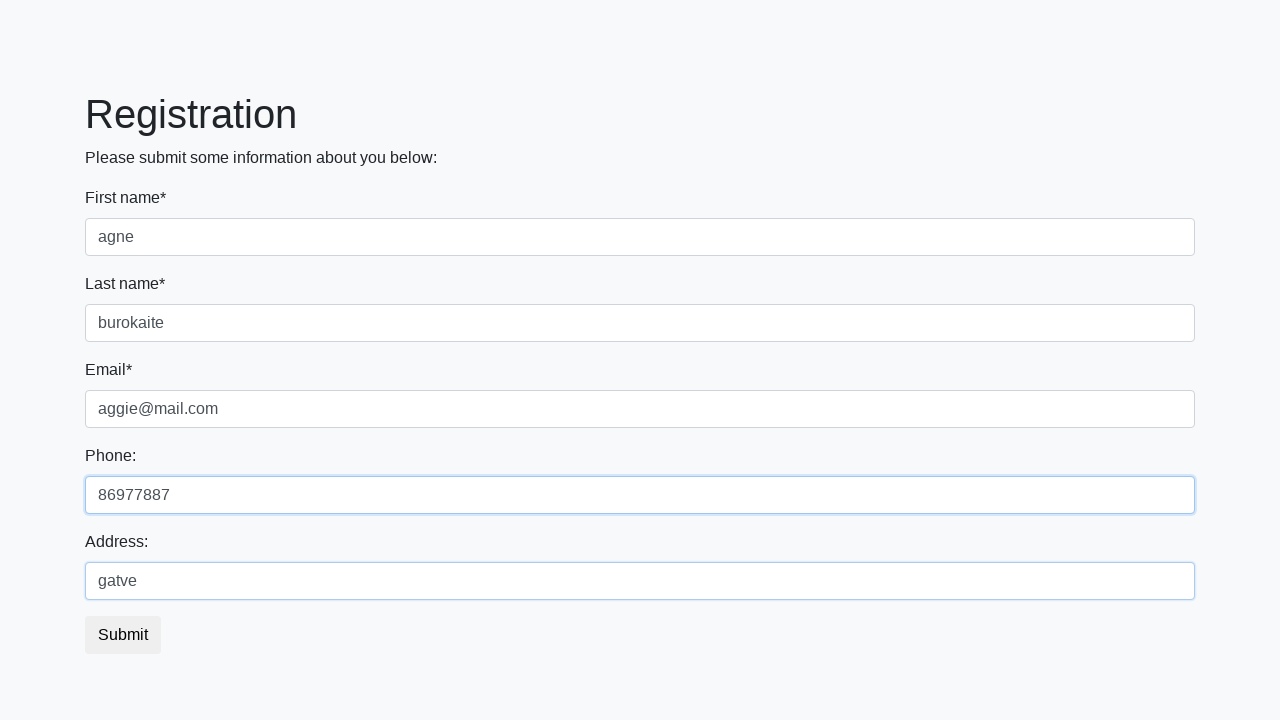

Clicked submit button to register at (123, 635) on .btn-default
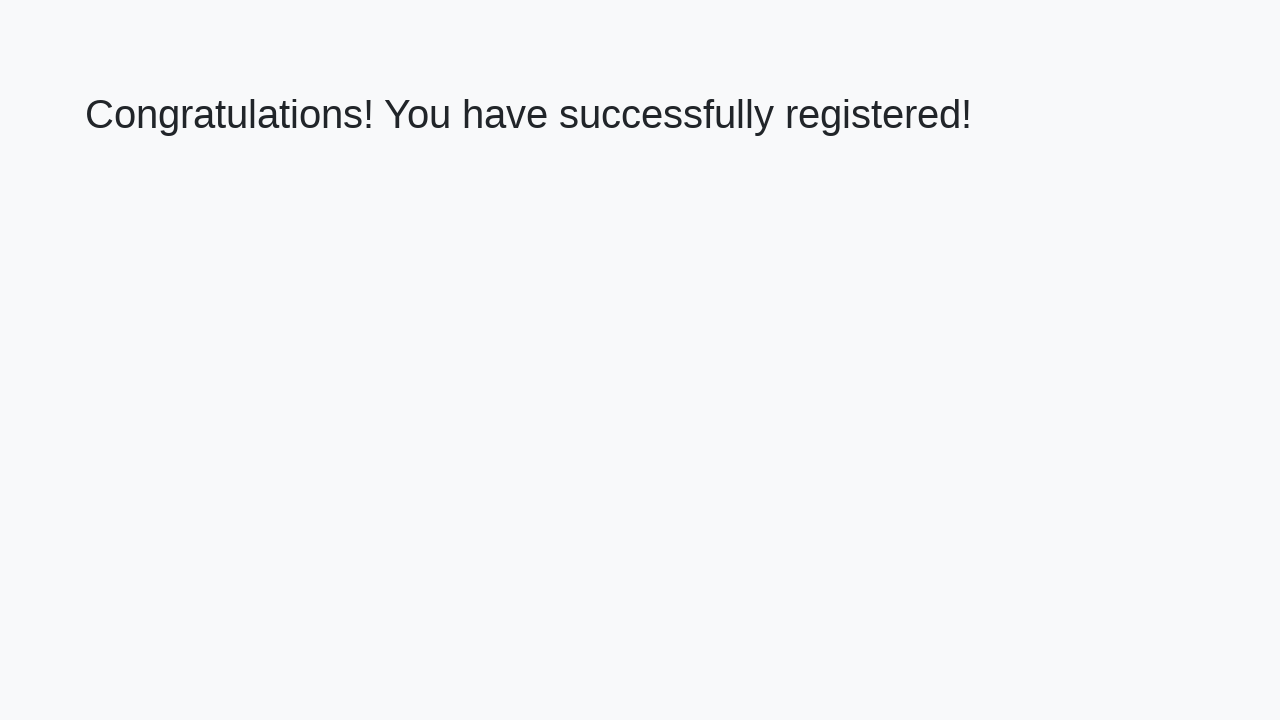

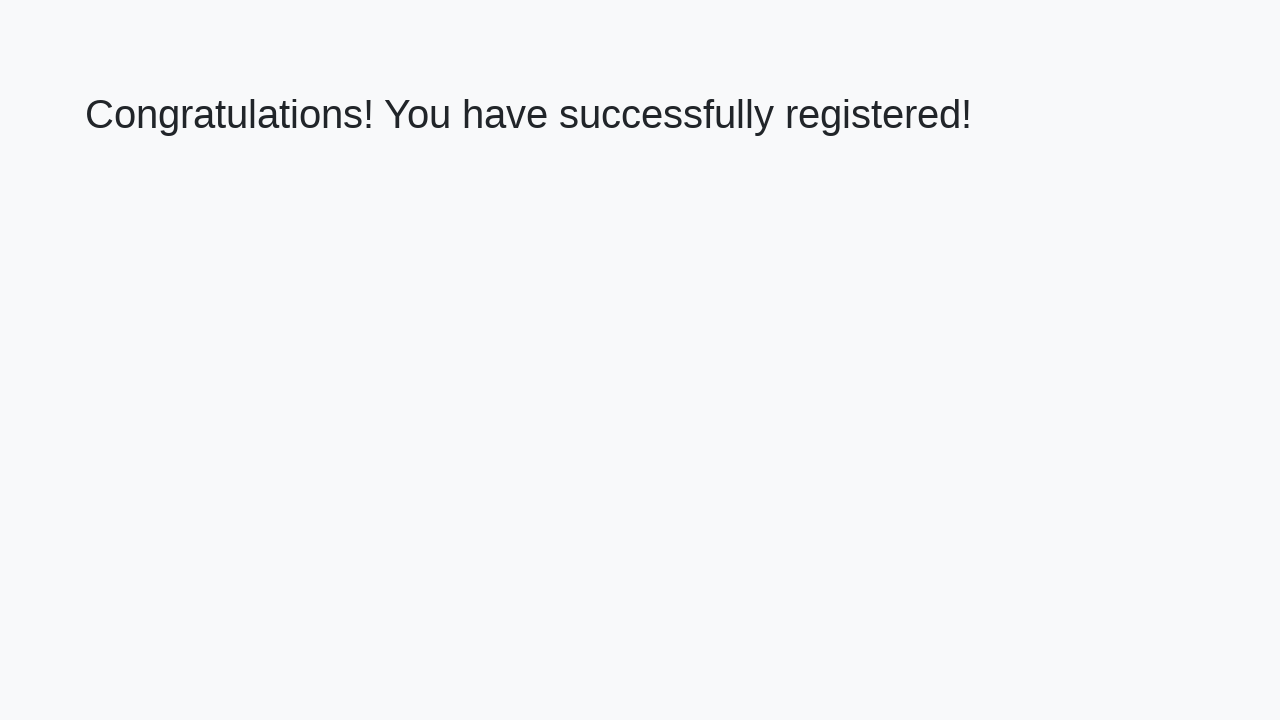